Tests JavaScript alert handling by triggering an alert, accepting it, and verifying the result message

Starting URL: https://the-internet.herokuapp.com/javascript_alerts

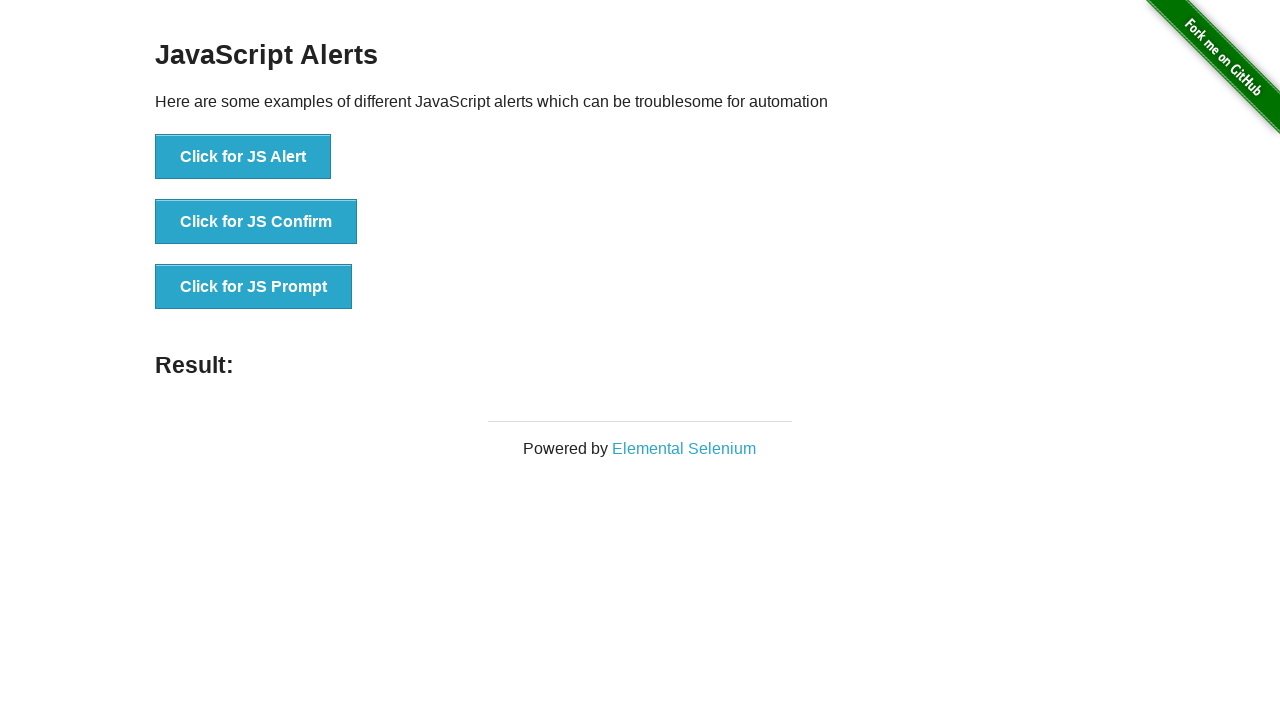

Clicked button to trigger JavaScript alert at (243, 157) on button[onclick='jsAlert()']
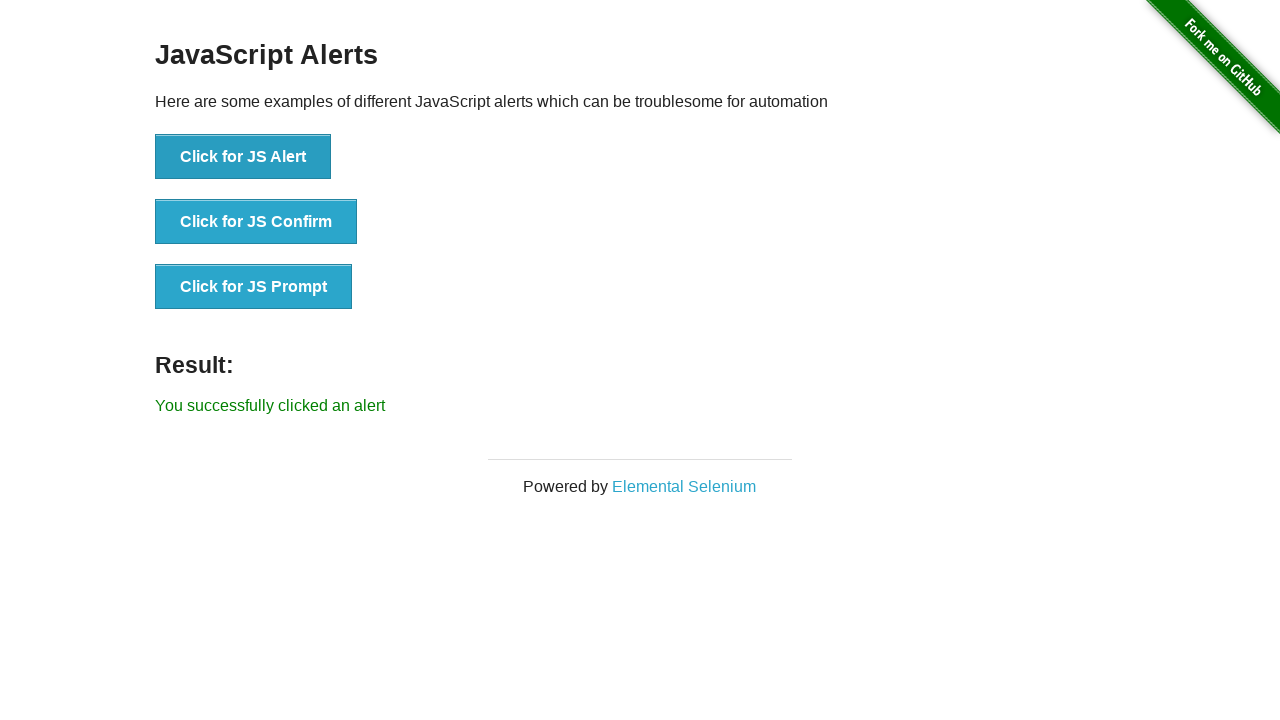

Set up dialog handler to accept alerts
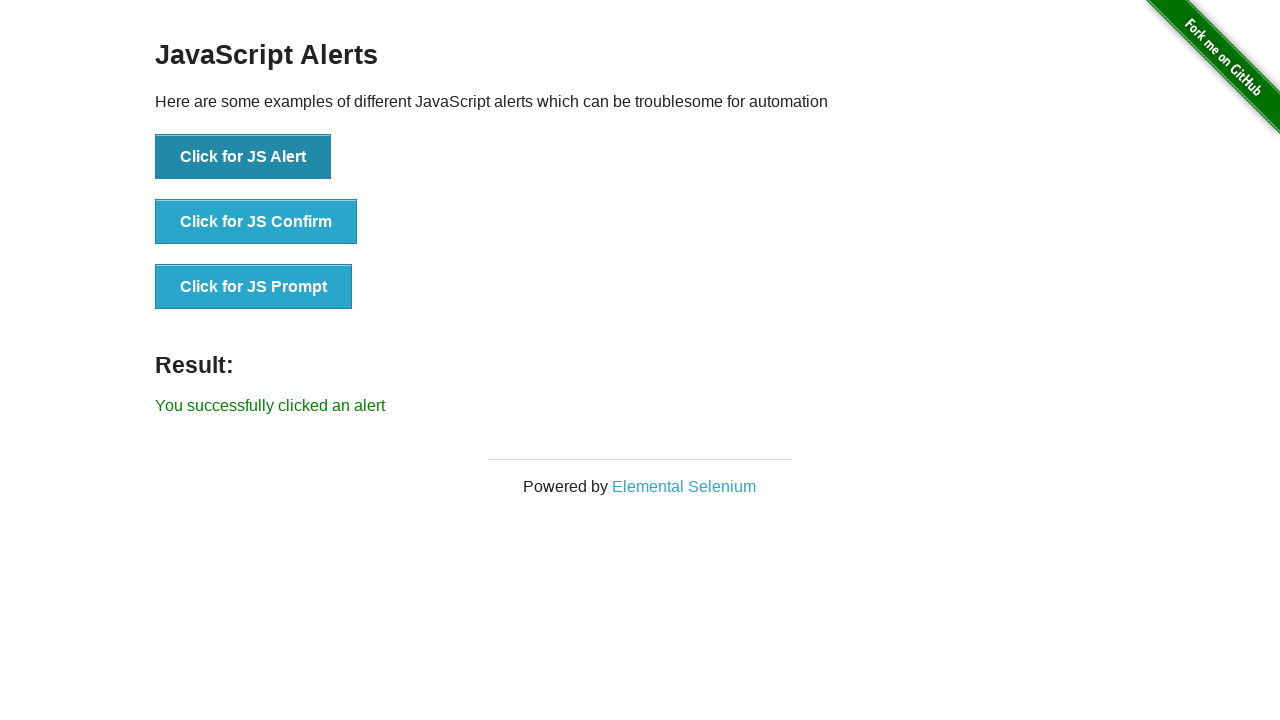

Clicked button to trigger alert with handler in place at (243, 157) on button[onclick='jsAlert()']
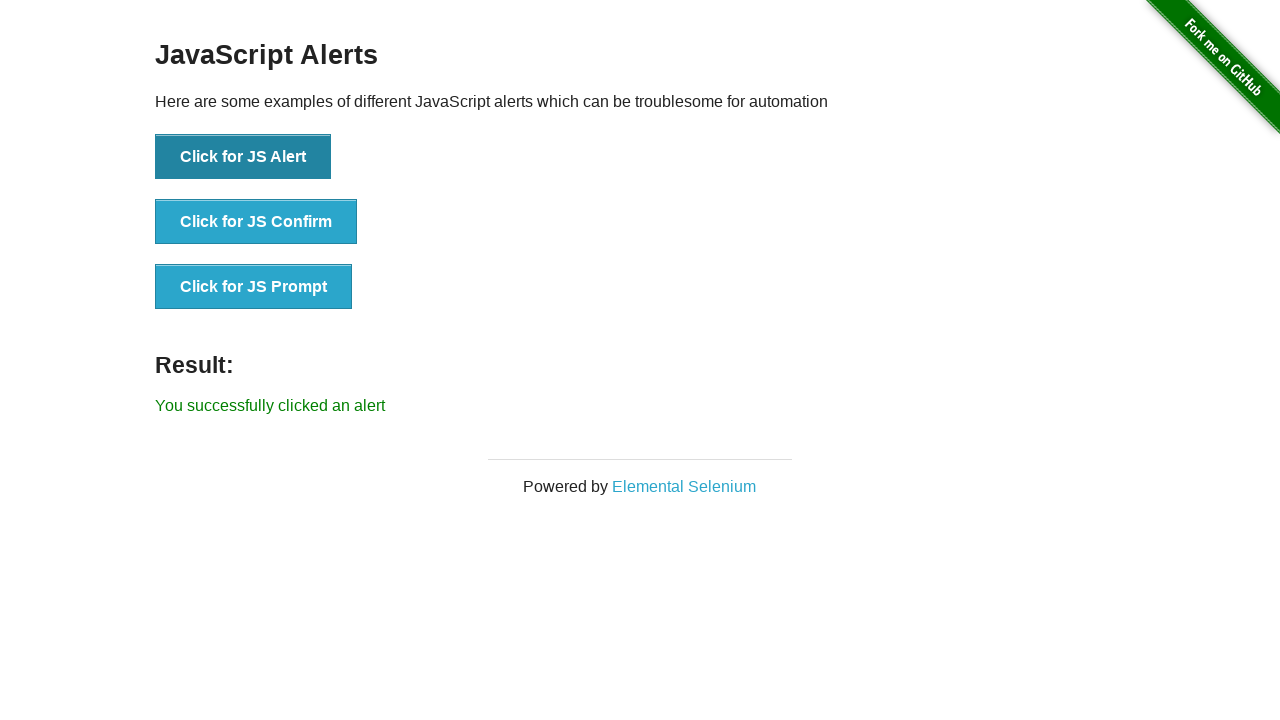

Located result element
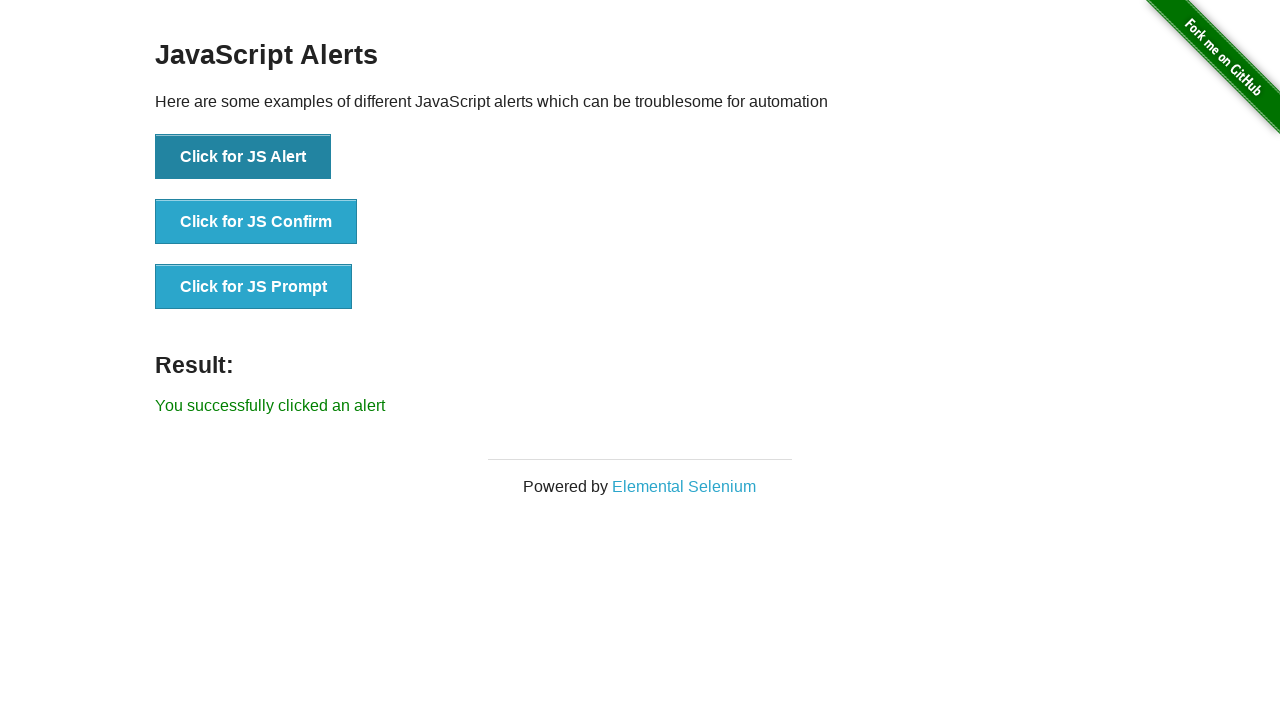

Verified result message is 'You successfully clicked an alert'
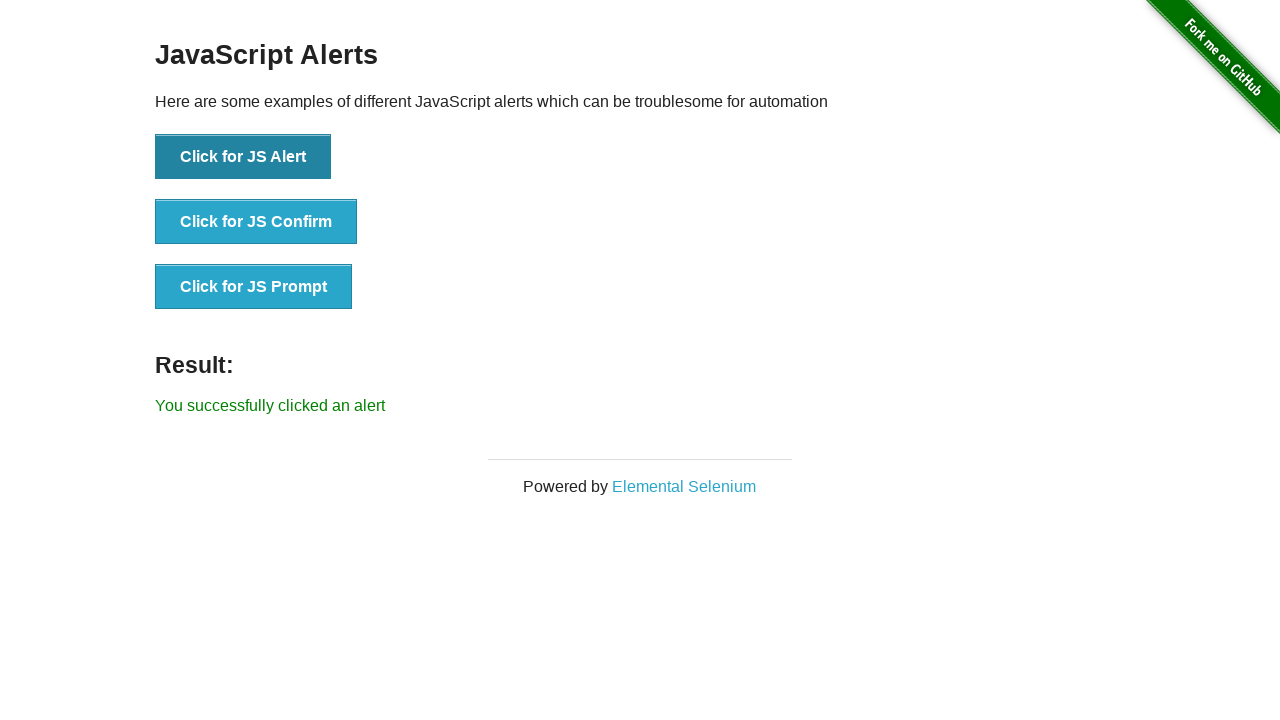

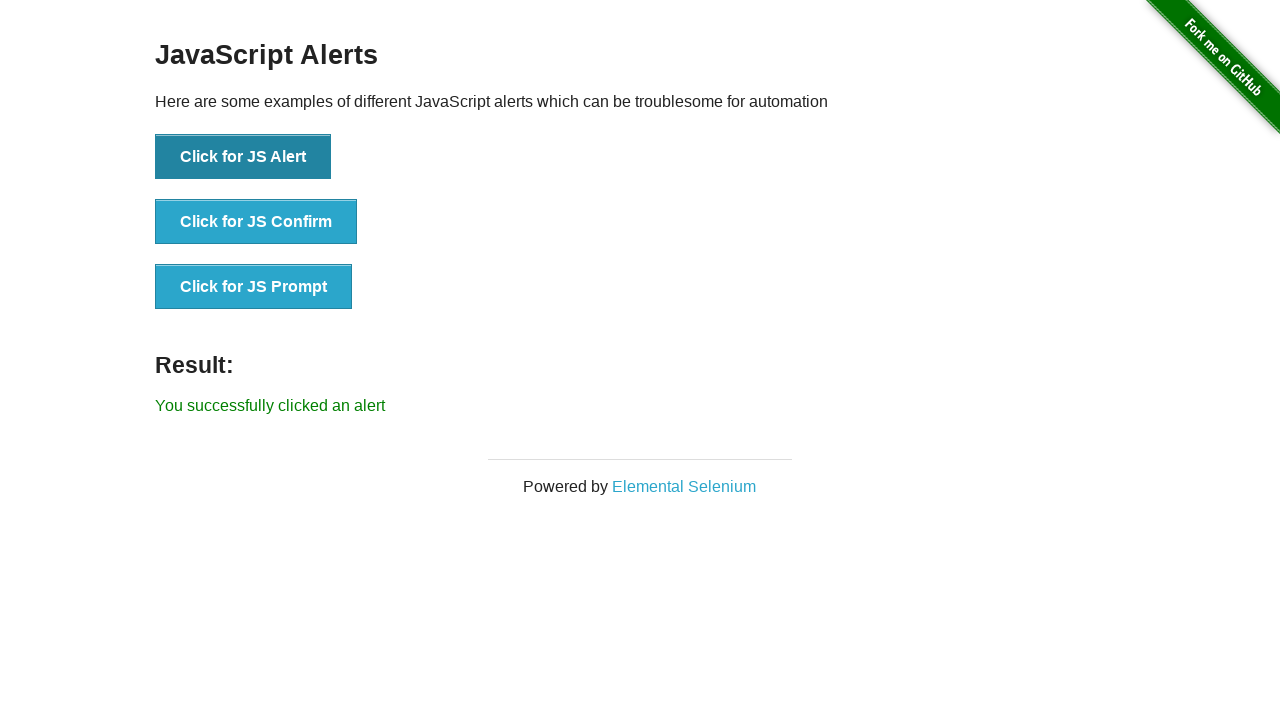